Tests alert popup functionality by clicking a button to trigger a confirm box alert and accepting it

Starting URL: https://demo.automationtesting.in/Alerts.html

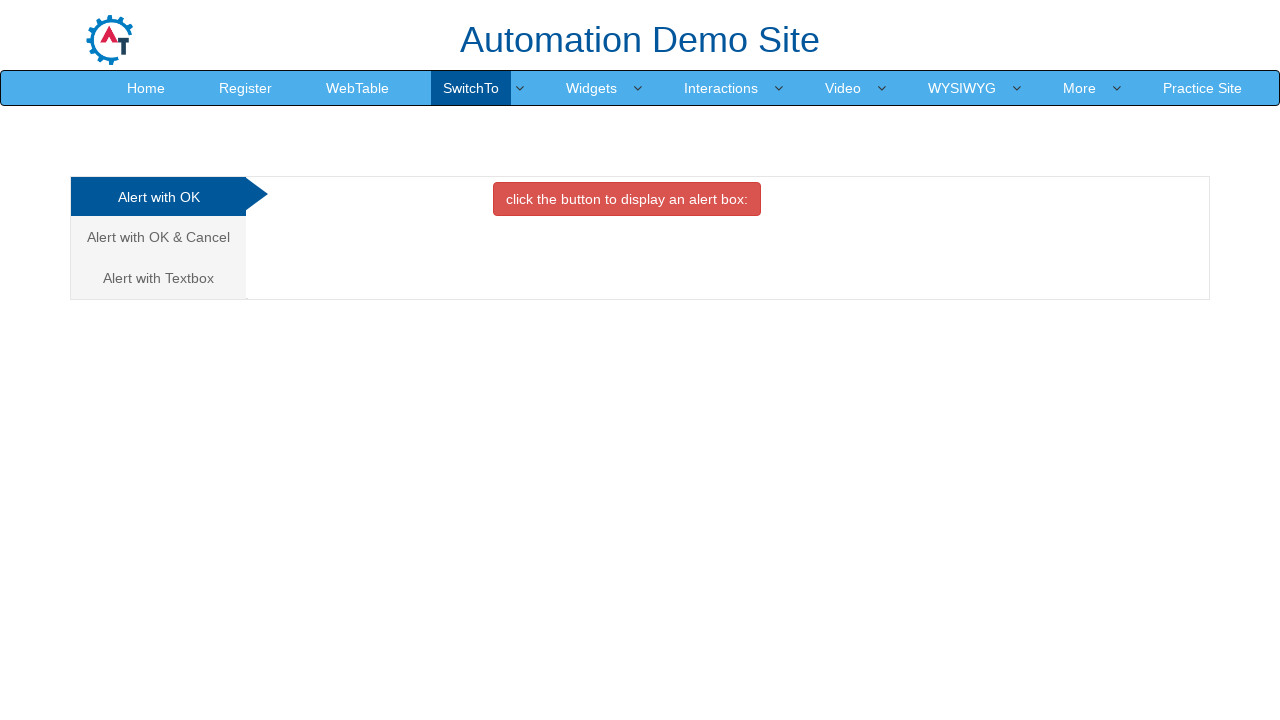

Clicked on 'Alert with OK & Cancel' tab at (158, 237) on xpath=//a[text()='Alert with OK & Cancel ']
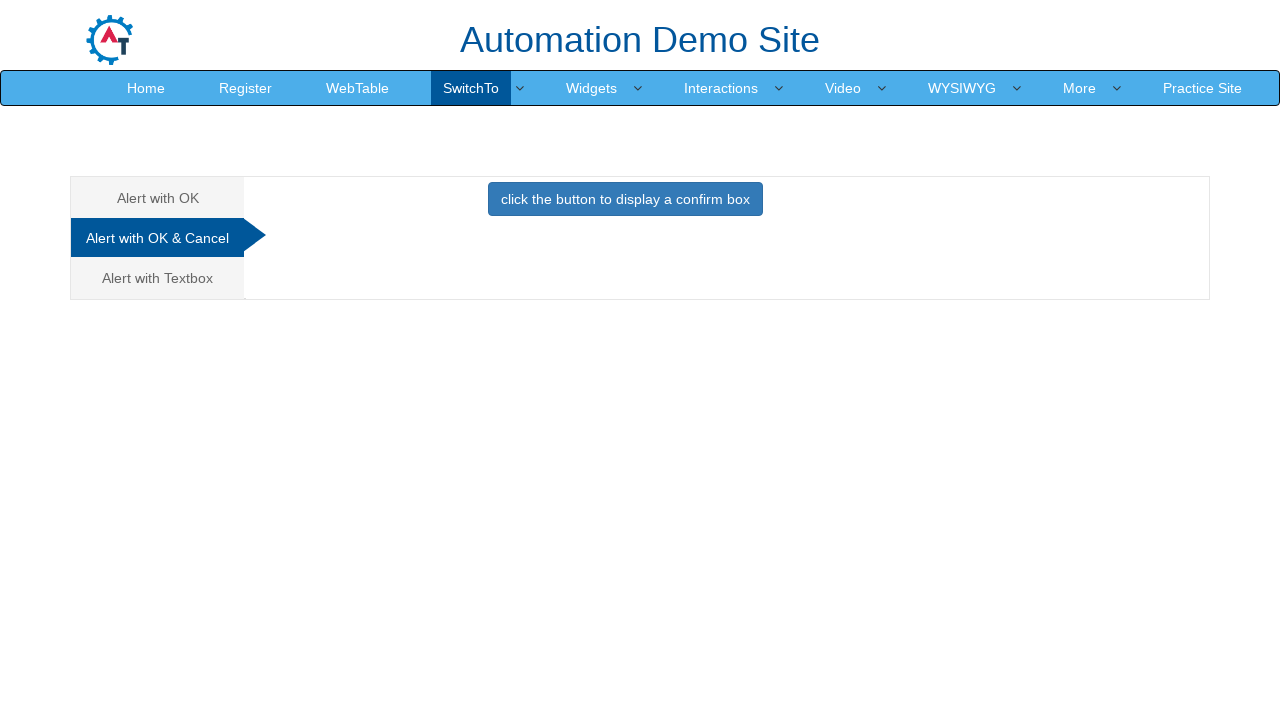

Clicked button to display confirm box at (625, 199) on xpath=//button[contains(text(),'click the button to display a confirm box')]
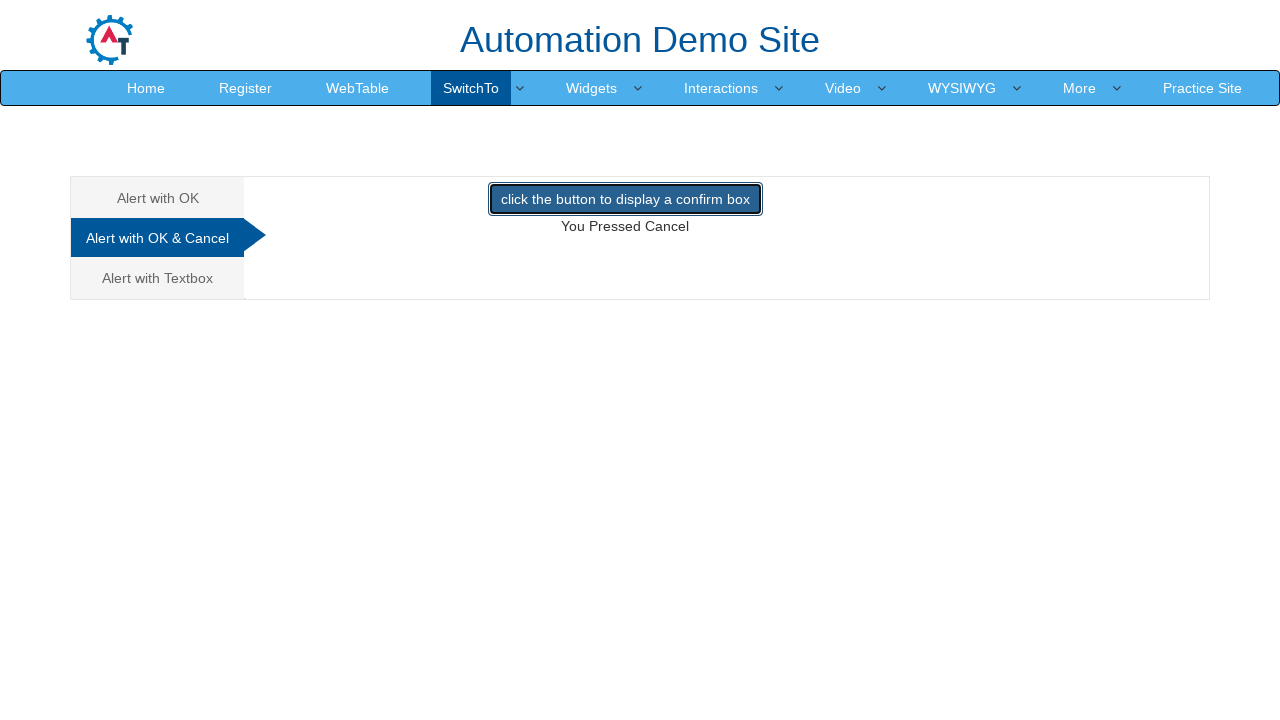

Set up dialog handler to accept alerts
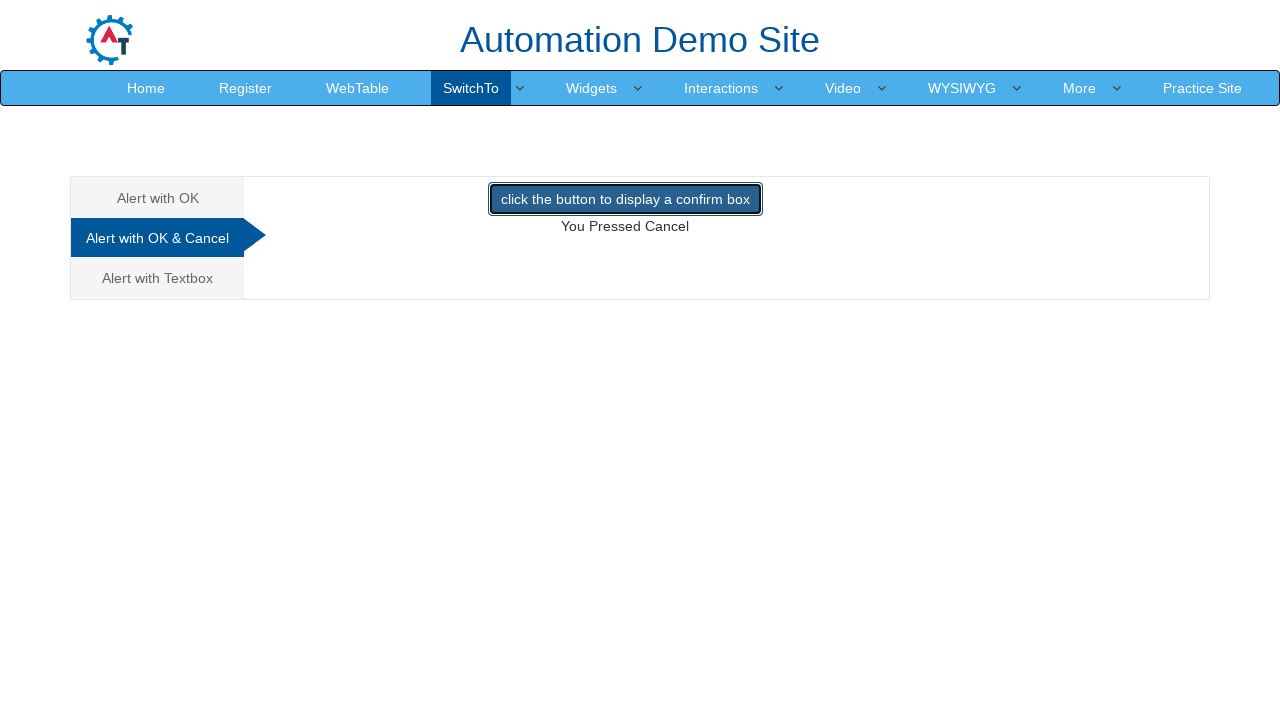

Clicked button to trigger confirm box and accepted it at (625, 199) on xpath=//button[contains(text(),'click the button to display a confirm box')]
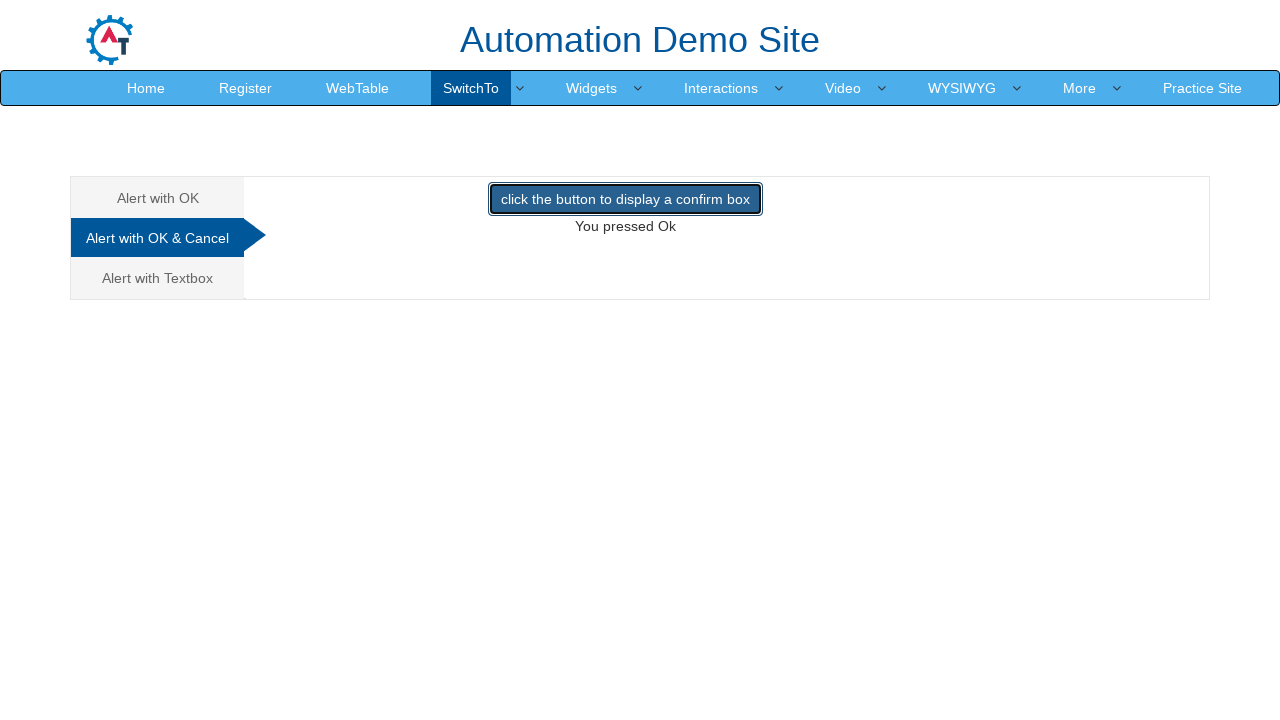

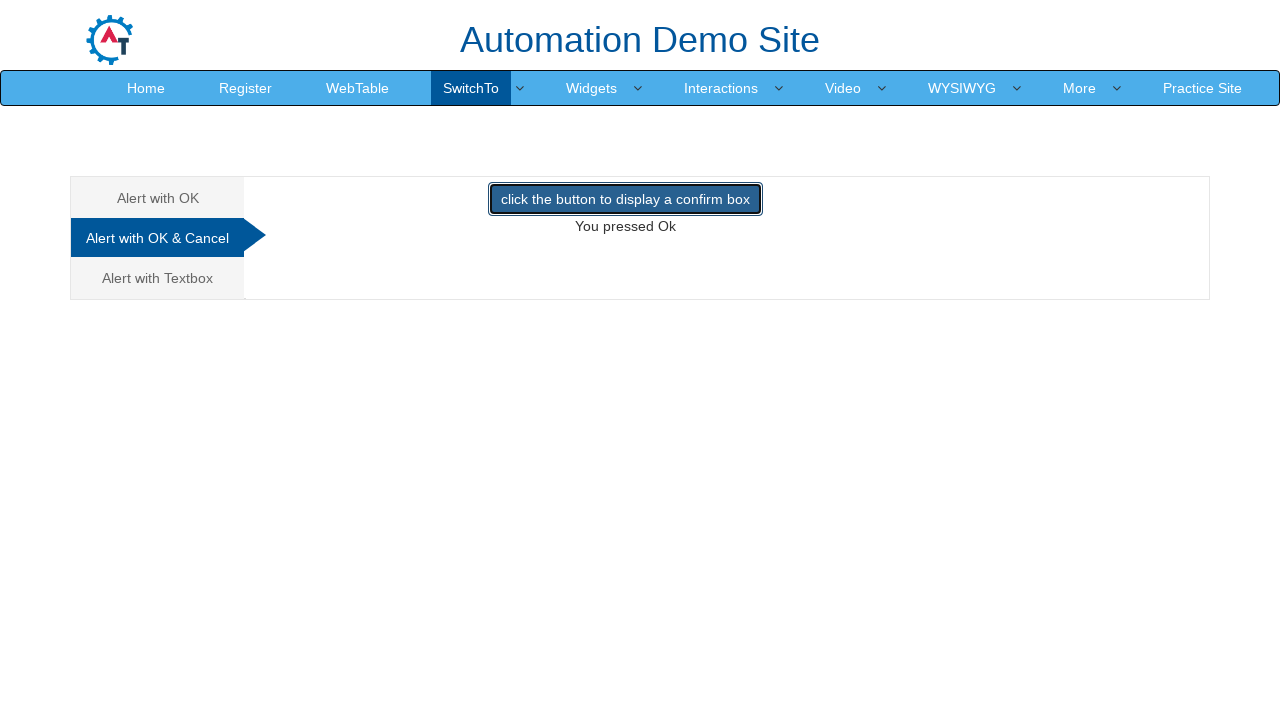